Navigates to YouTube homepage, then to a specific YouTube channel page (GlassBoxT), and maximizes the browser window.

Starting URL: https://www.youtube.com/

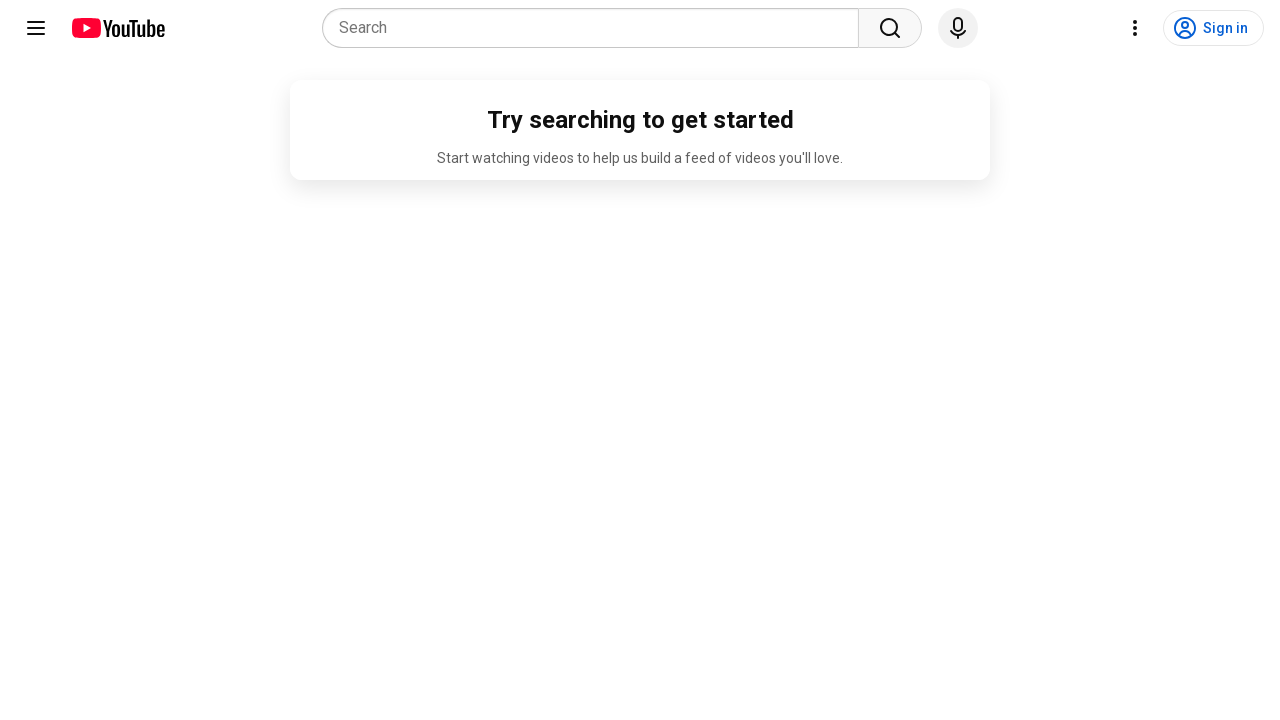

Navigated to GlassBoxT YouTube channel page
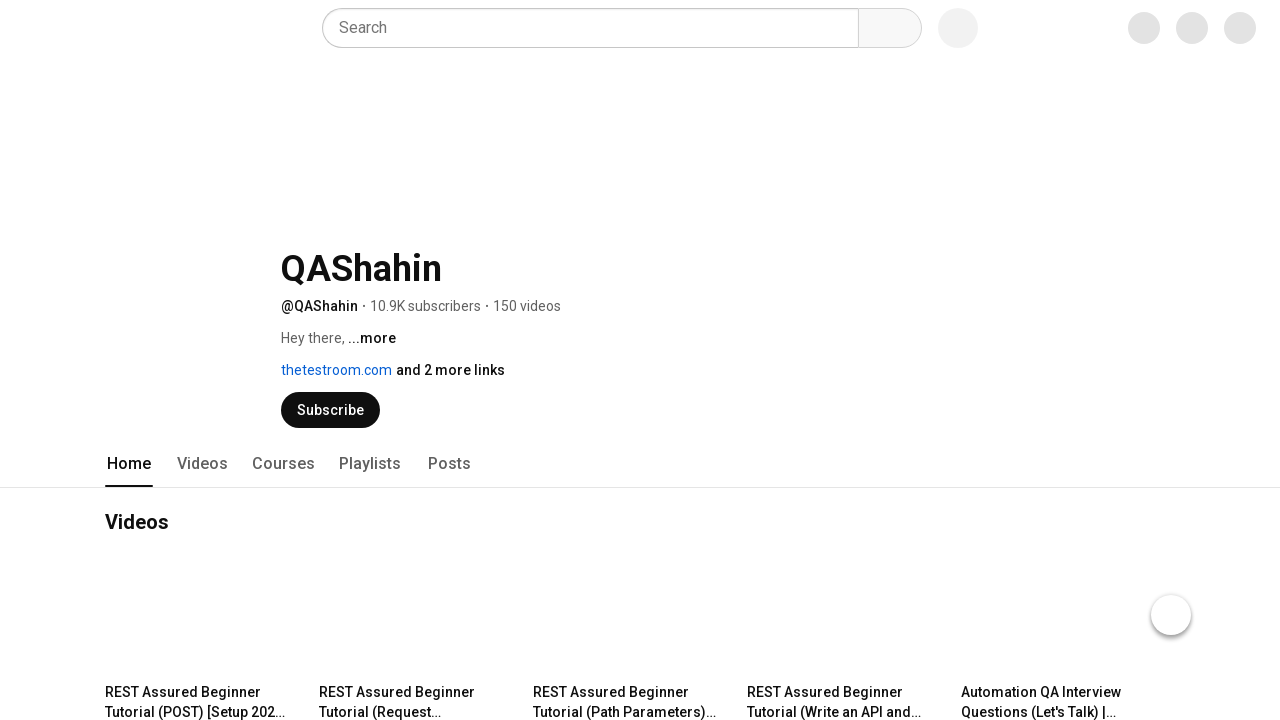

Waited for channel page to load (DOM content loaded)
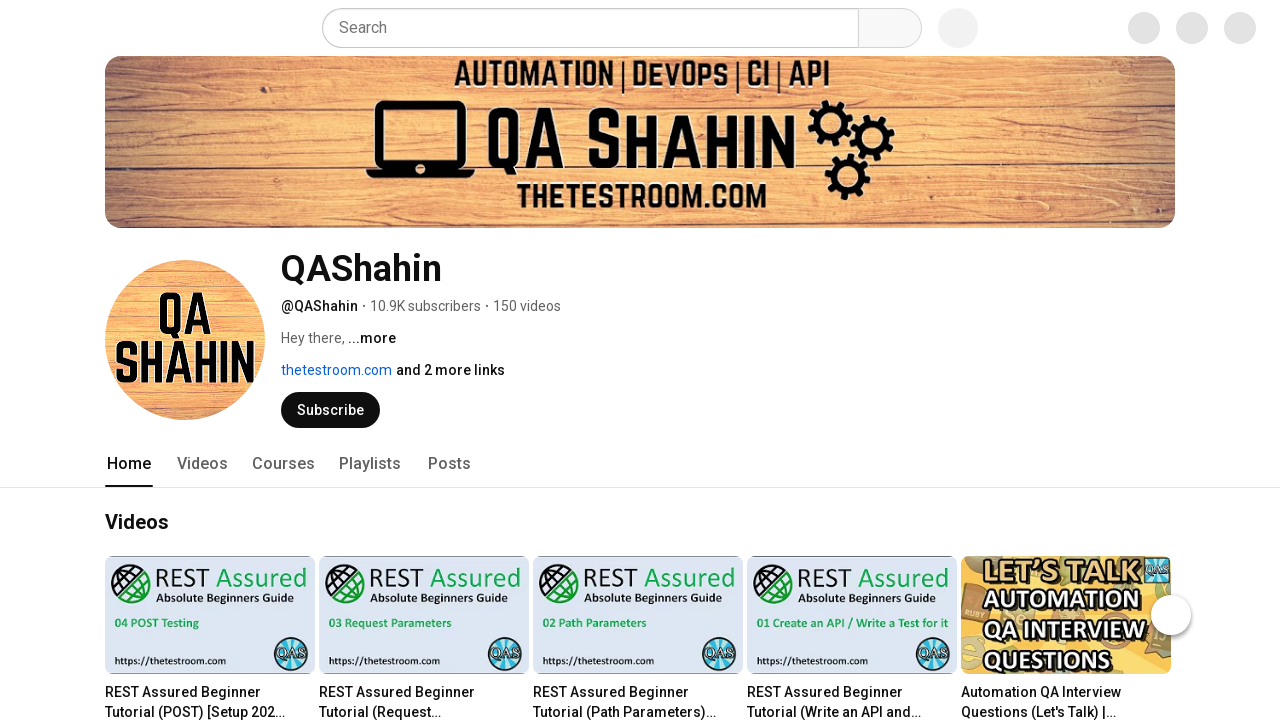

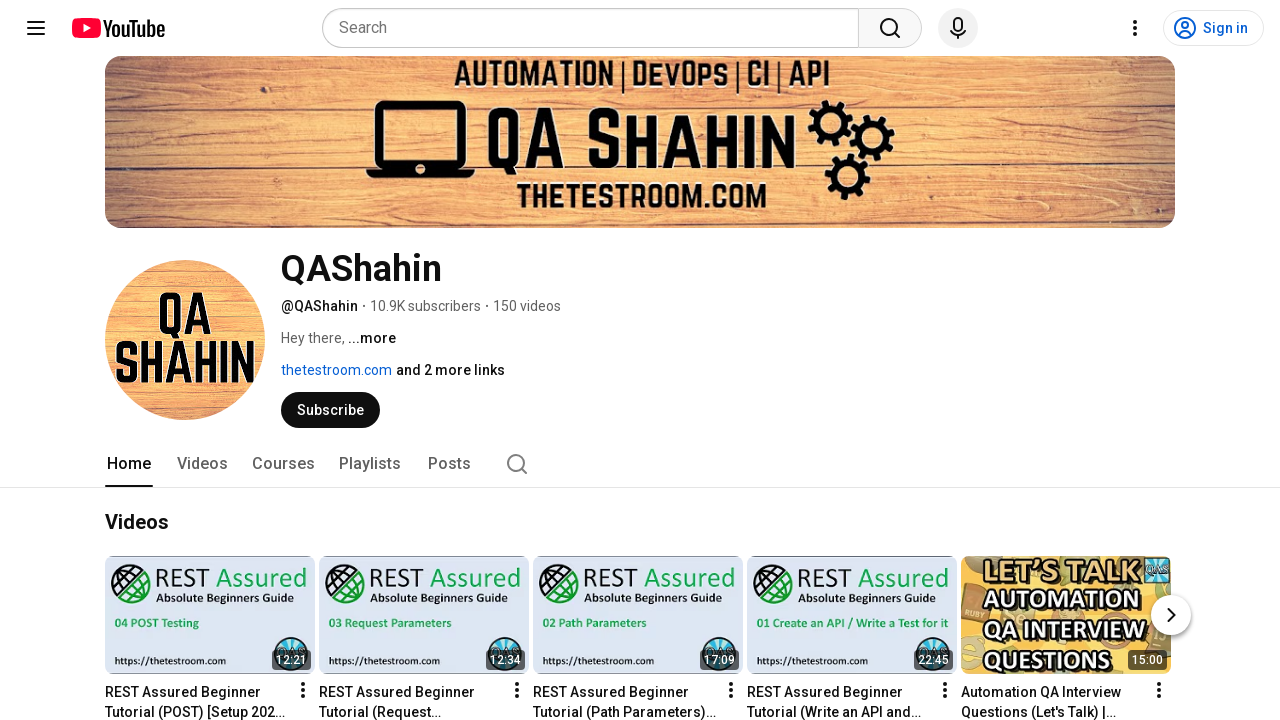